Tests file upload functionality by uploading a sample text file and clicking the submit button

Starting URL: https://www.automationtesting.co.uk/fileupload.html

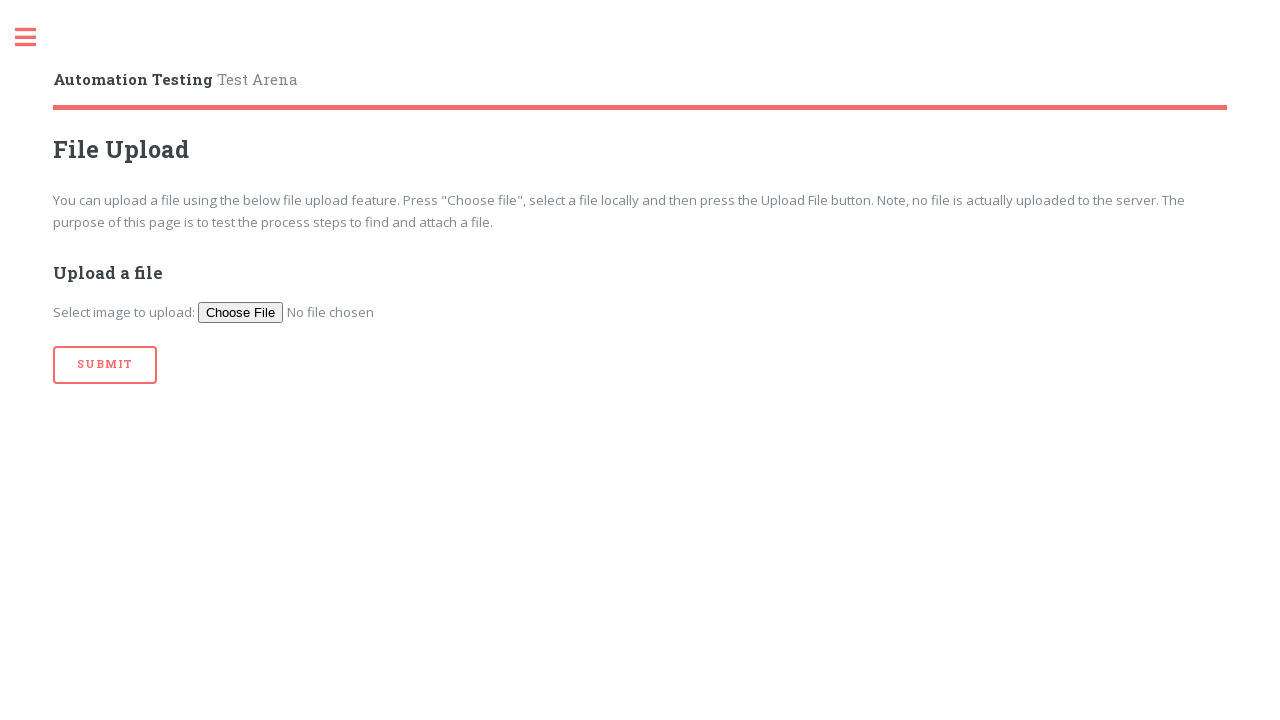

Created temporary test file for upload at /tmp/sample_upload_test.txt
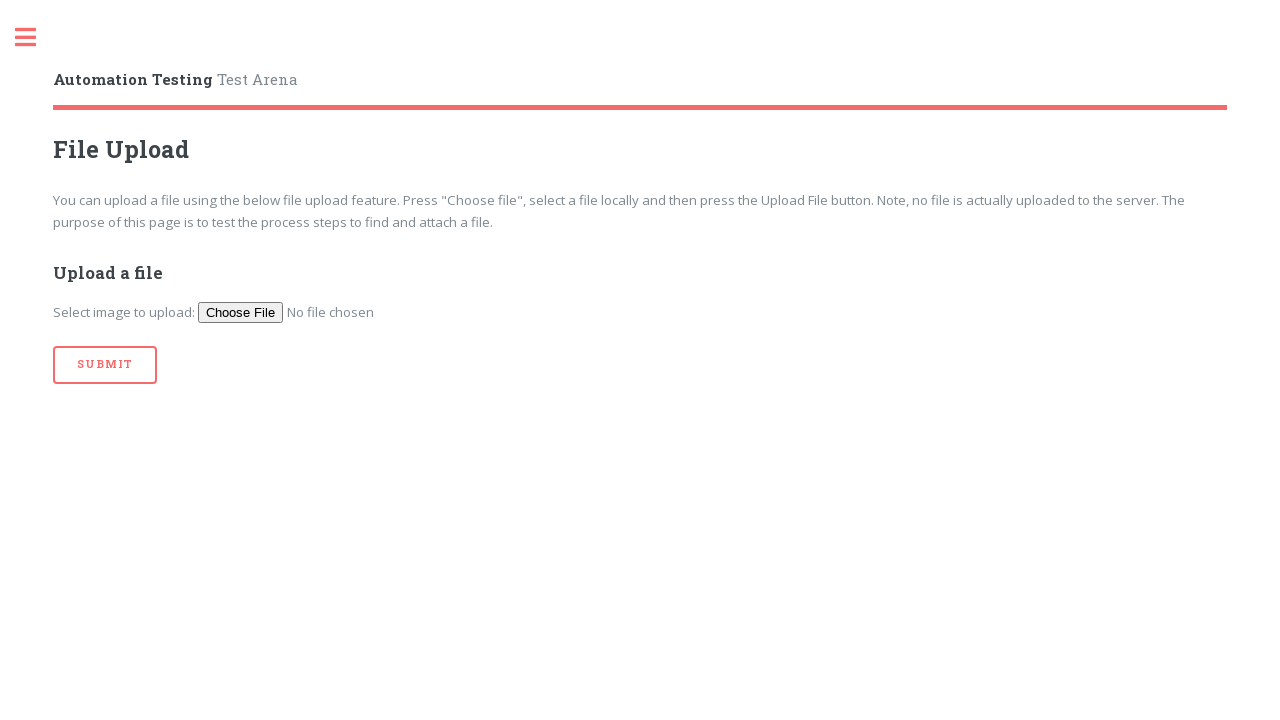

Selected sample_upload_test.txt file for upload
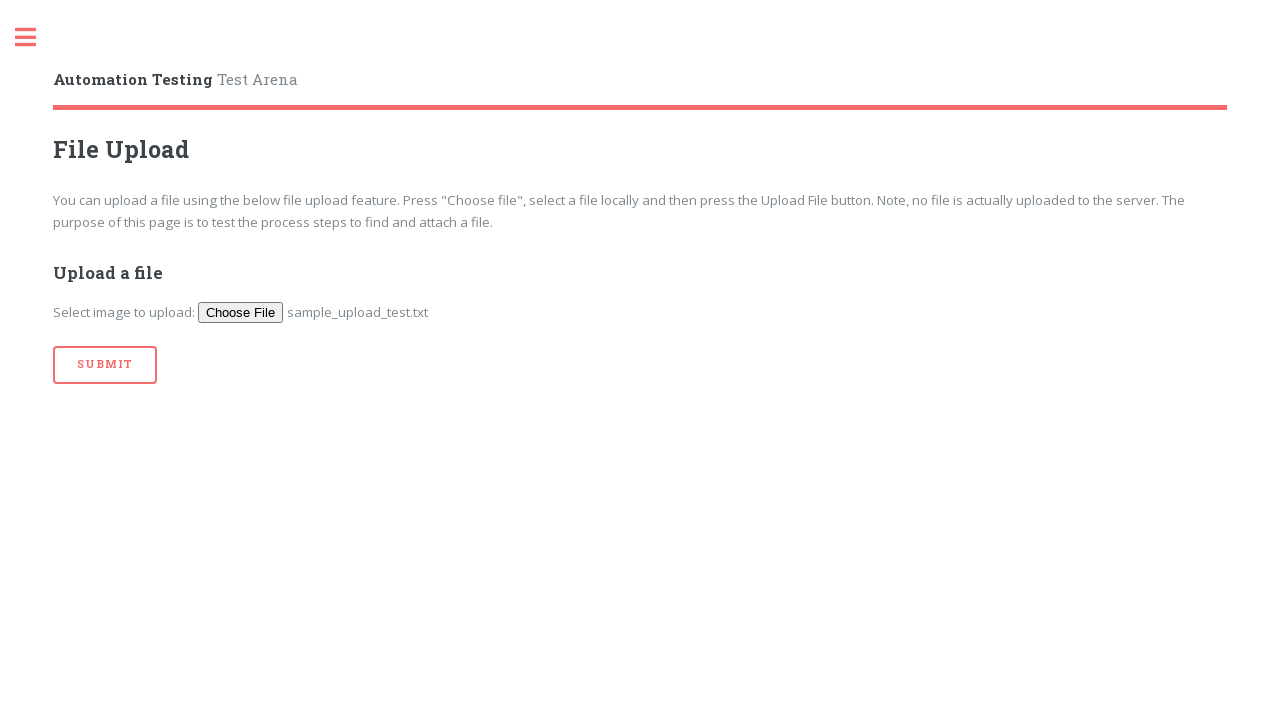

Clicked Submit button to upload the file at (105, 365) on internal:role=button[name="Submit"i]
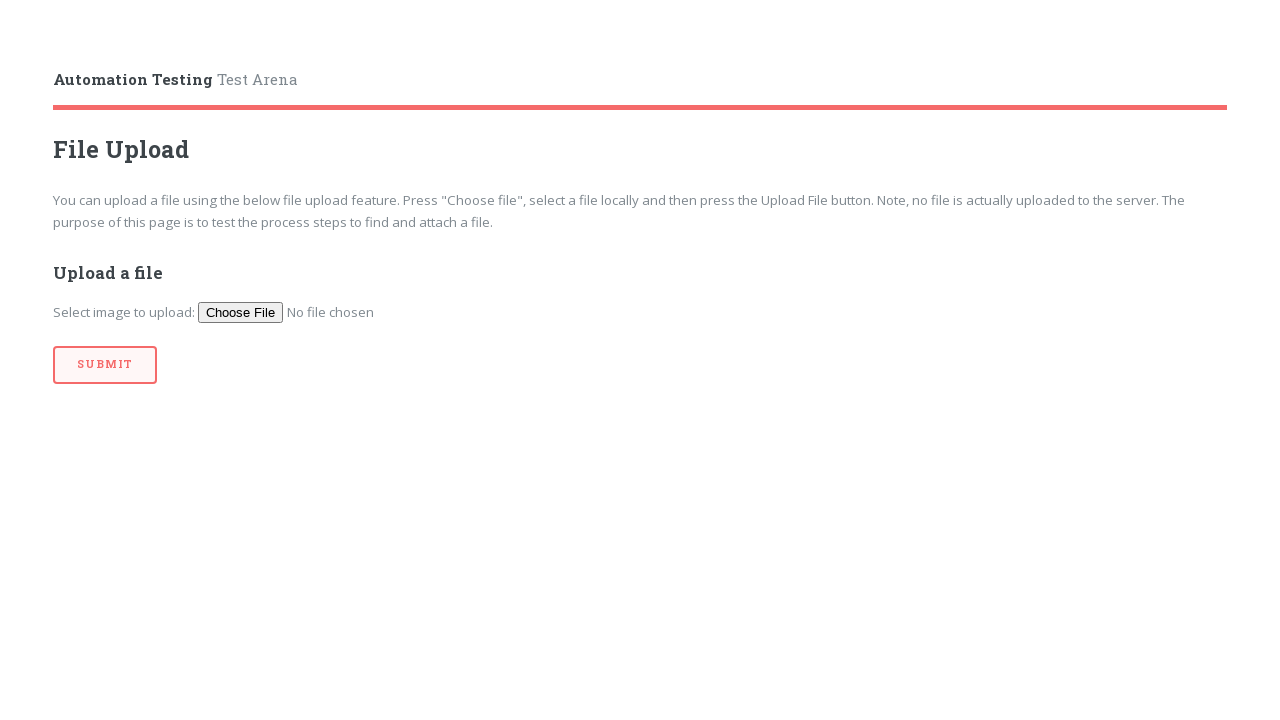

Cleaned up temporary test file
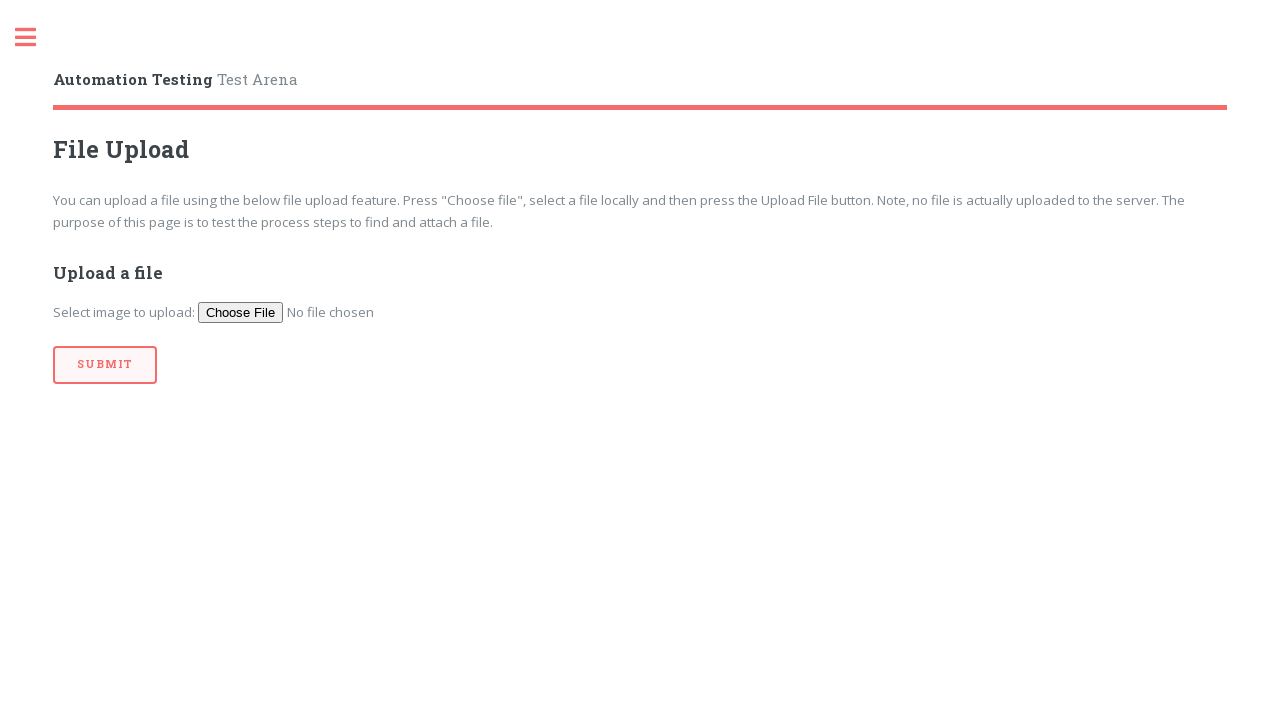

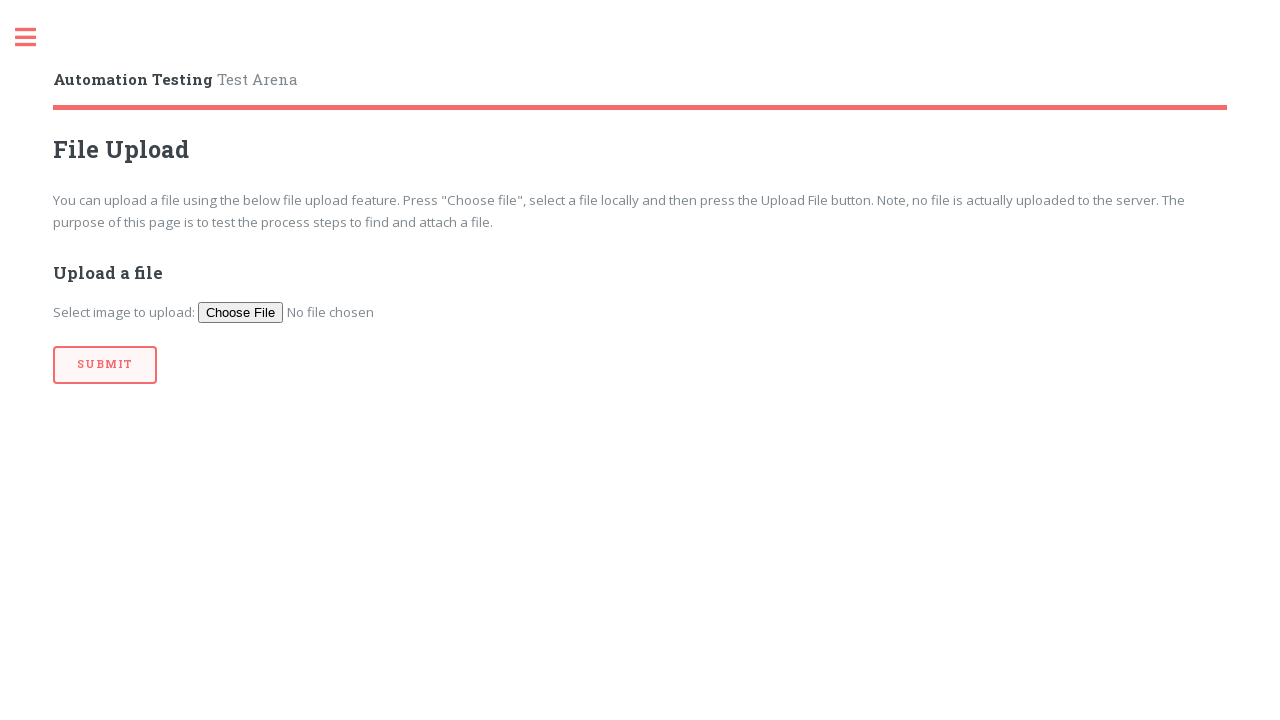